Tests radio button functionality by clicking the Impressive radio button and then selecting the Yes radio button.

Starting URL: https://demoqa.com/radio-button

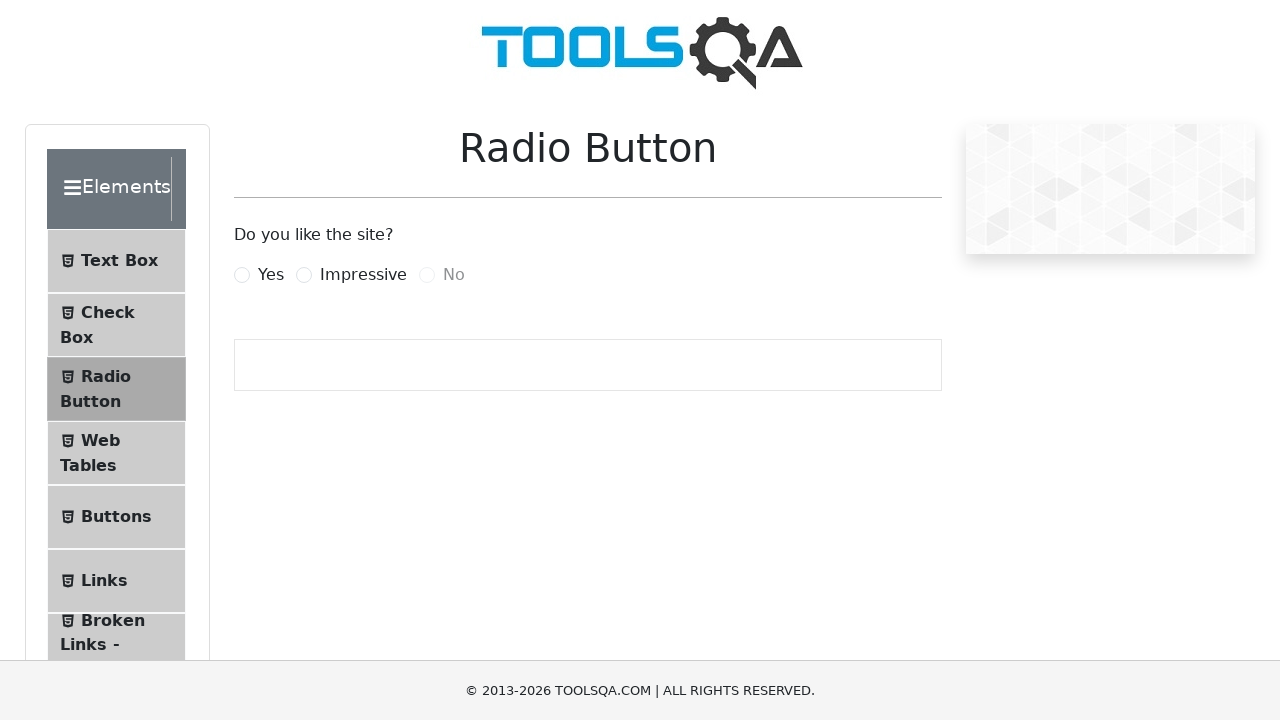

Clicked the Impressive radio button at (363, 275) on xpath=//label[normalize-space()='Impressive']
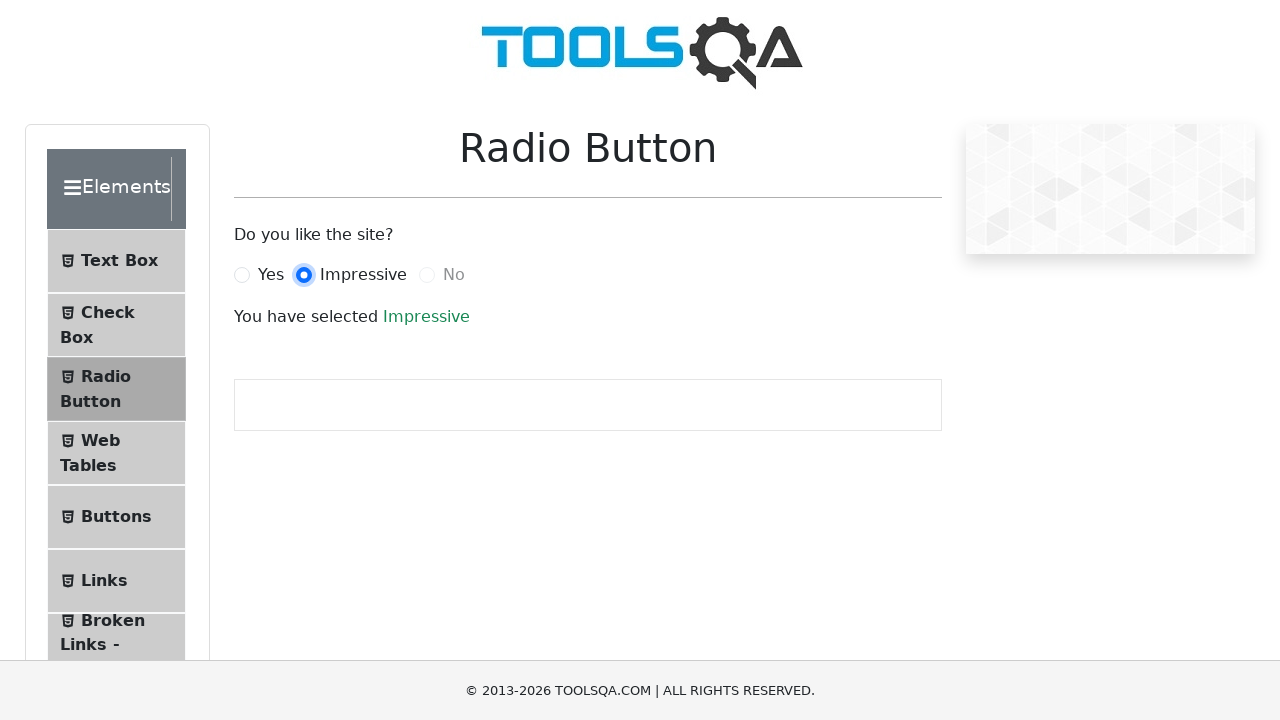

Selected the Yes radio button at (271, 275) on xpath=//label[normalize-space()='Yes']
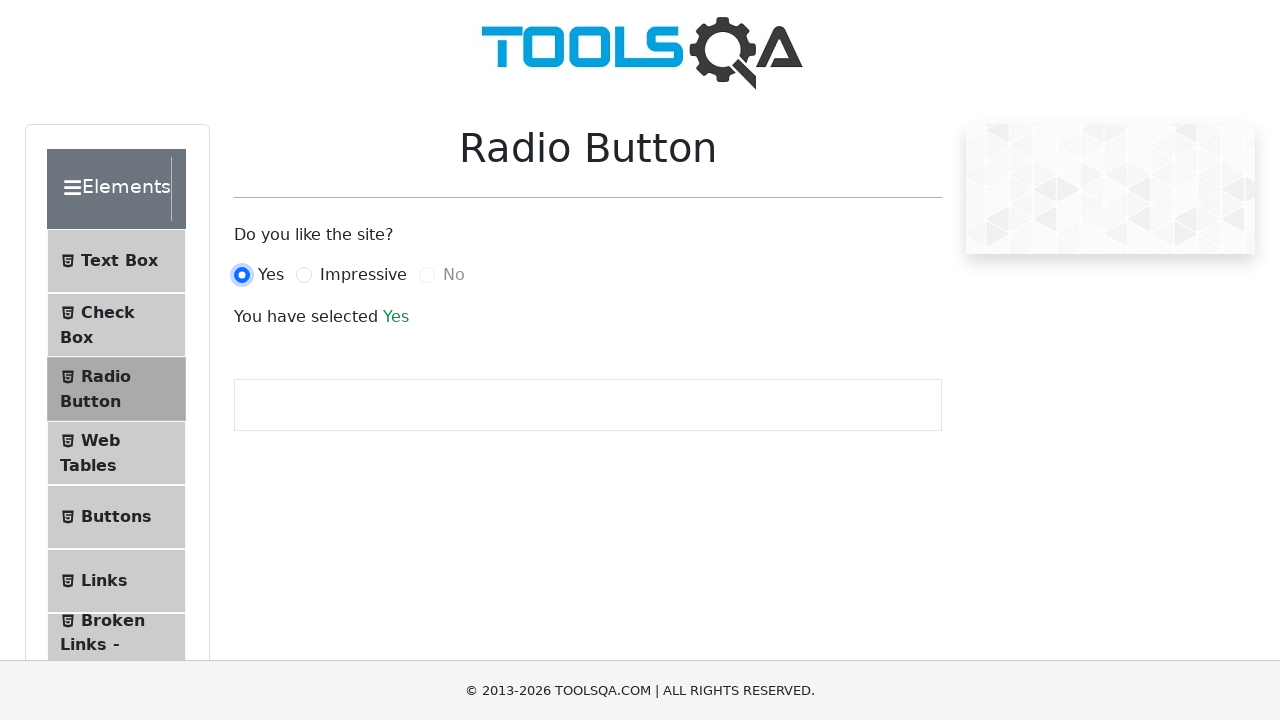

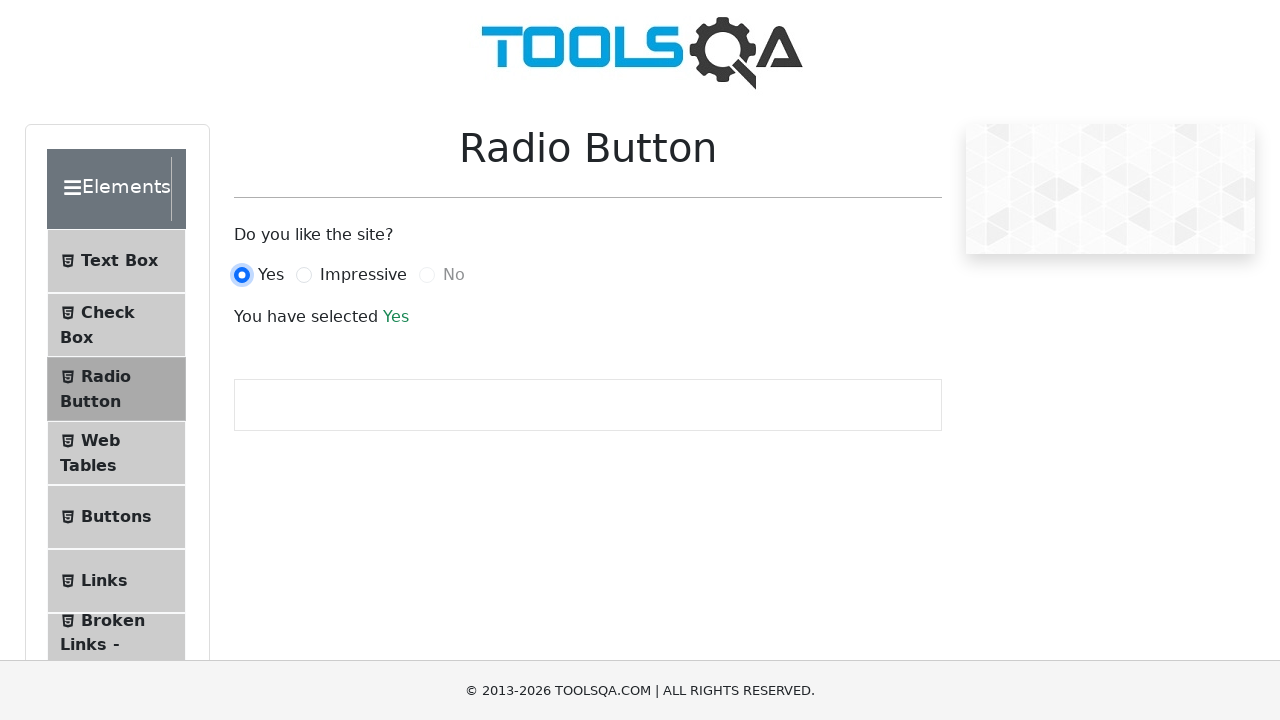